Tests checkbox selection functionality by finding and clicking a specific checkbox with value "option2"

Starting URL: https://rahulshettyacademy.com/AutomationPractice/

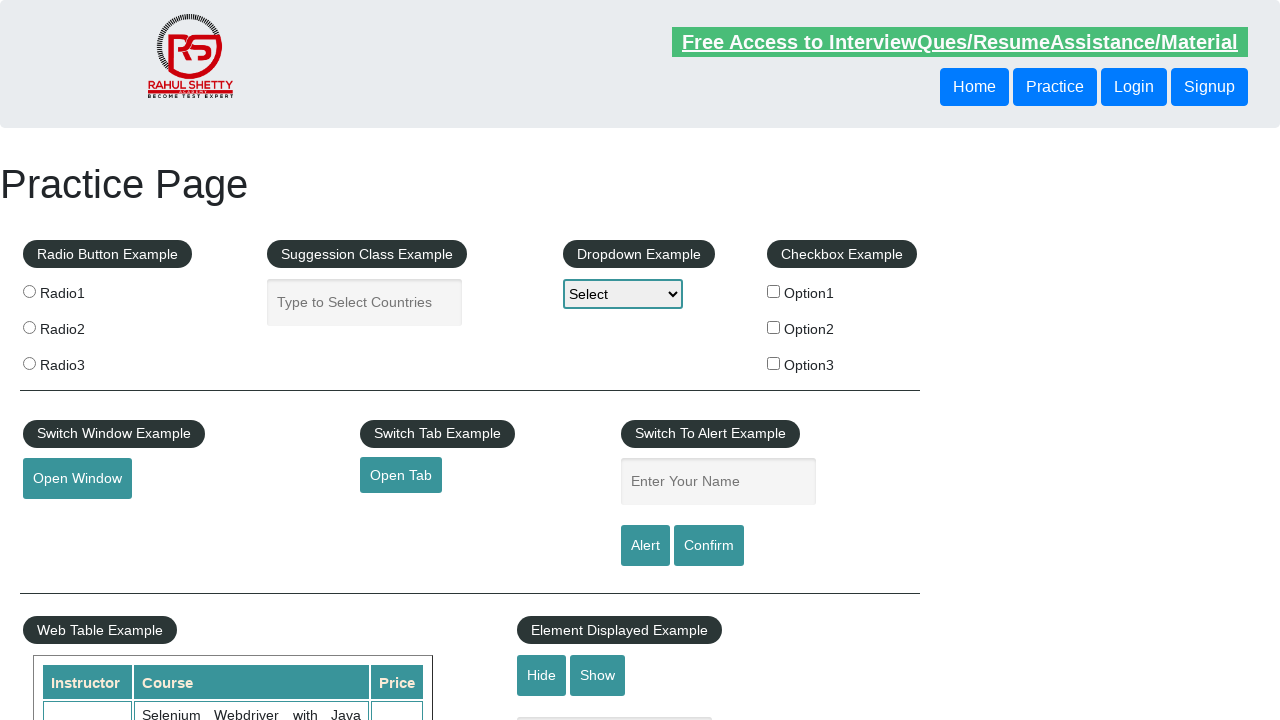

Located all checkboxes on the page
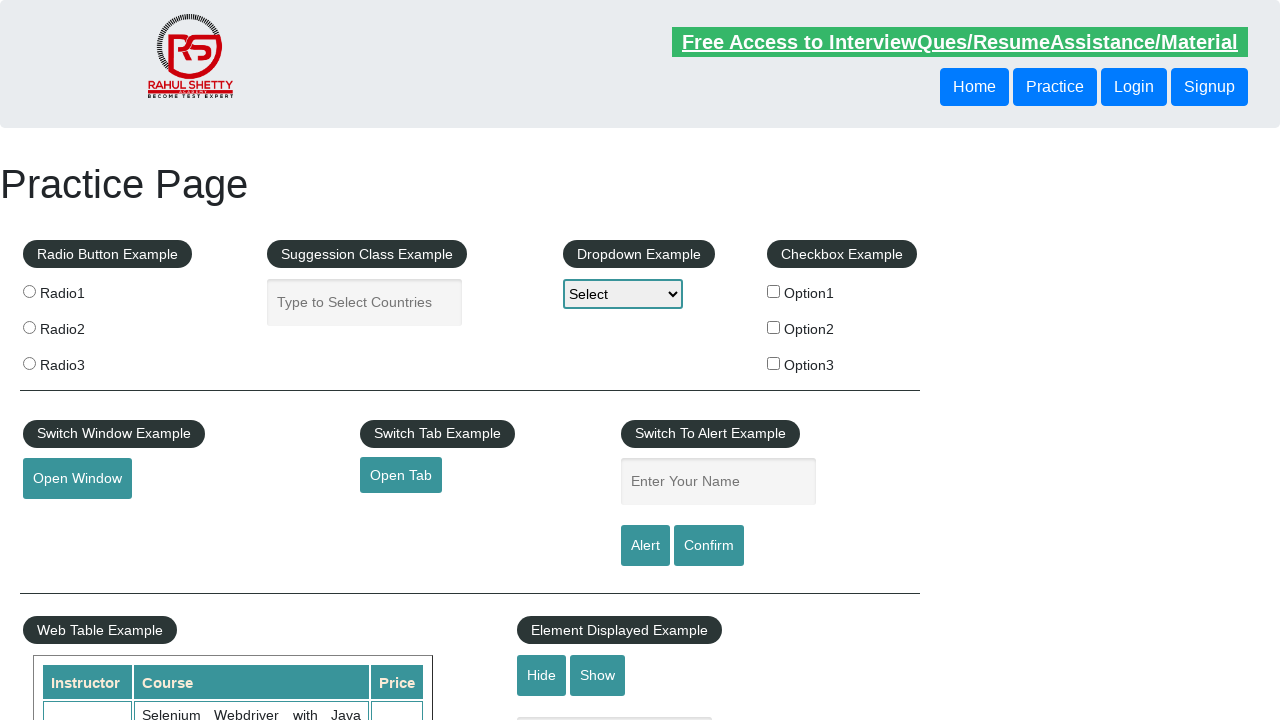

Found checkbox with value 'option2'
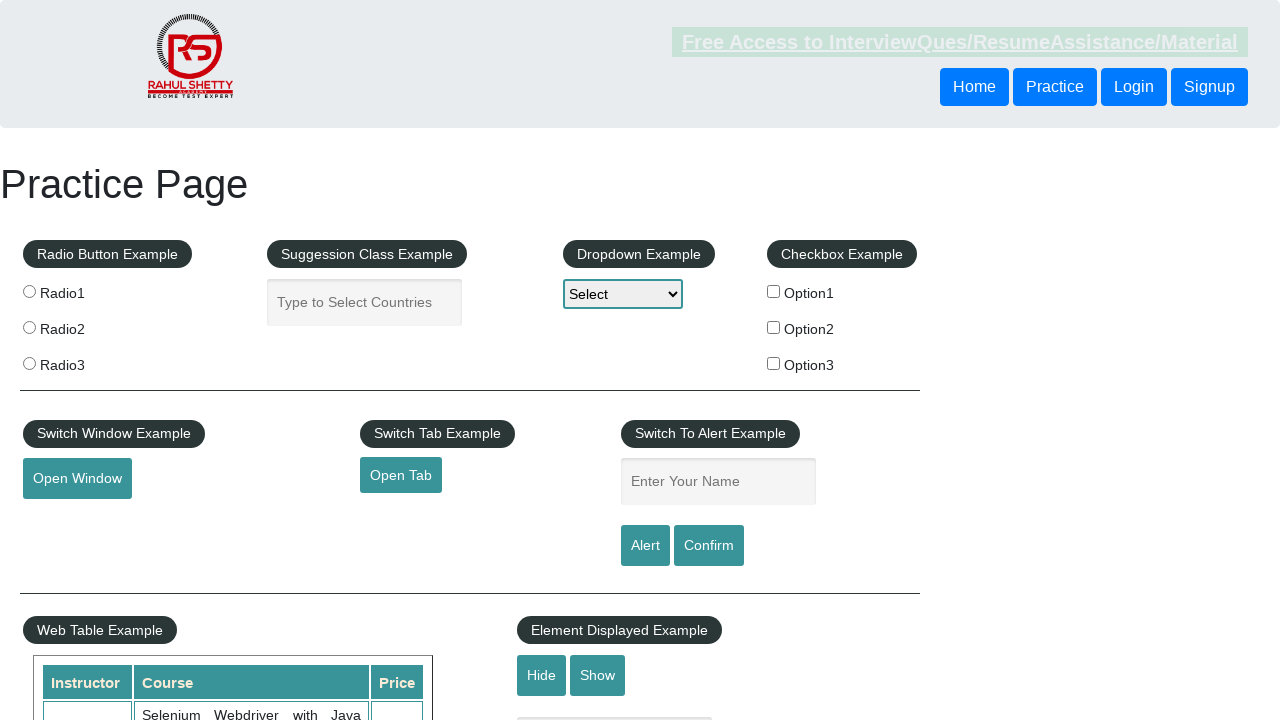

Clicked checkbox with value 'option2' at (774, 327) on xpath=//input[@type='checkbox'] >> nth=1
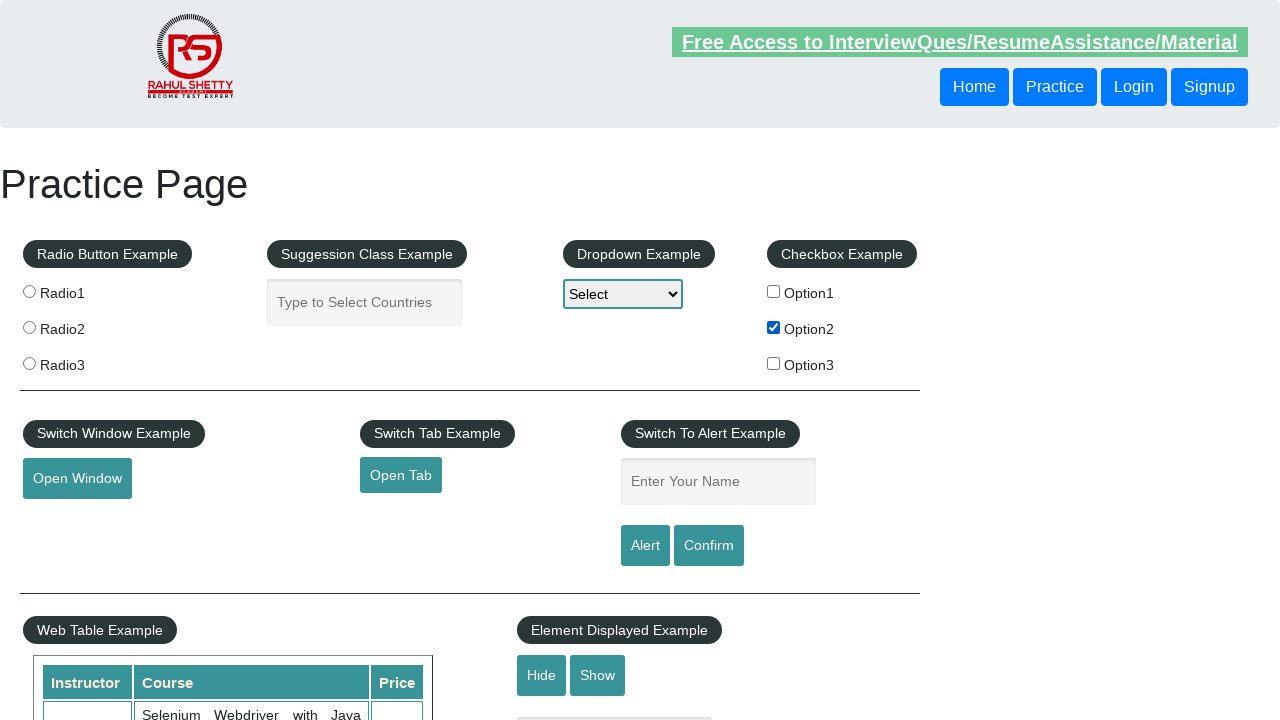

Verified checkbox with value 'option2' is selected
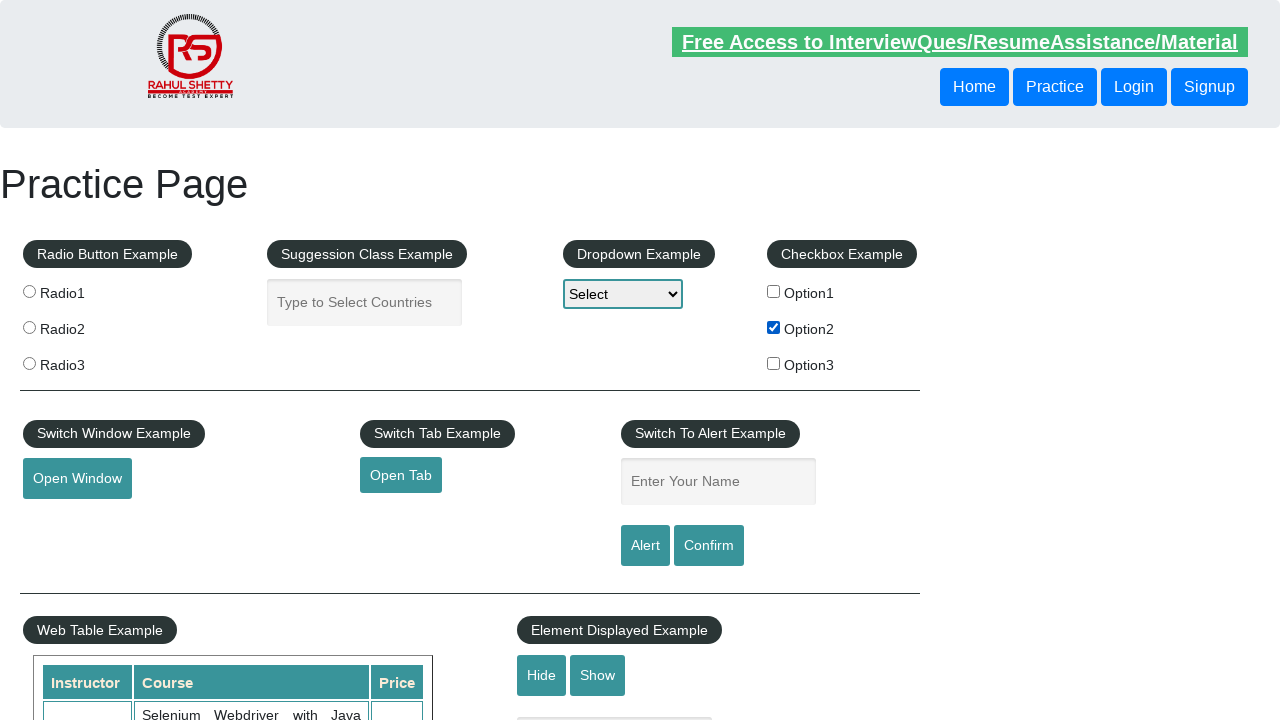

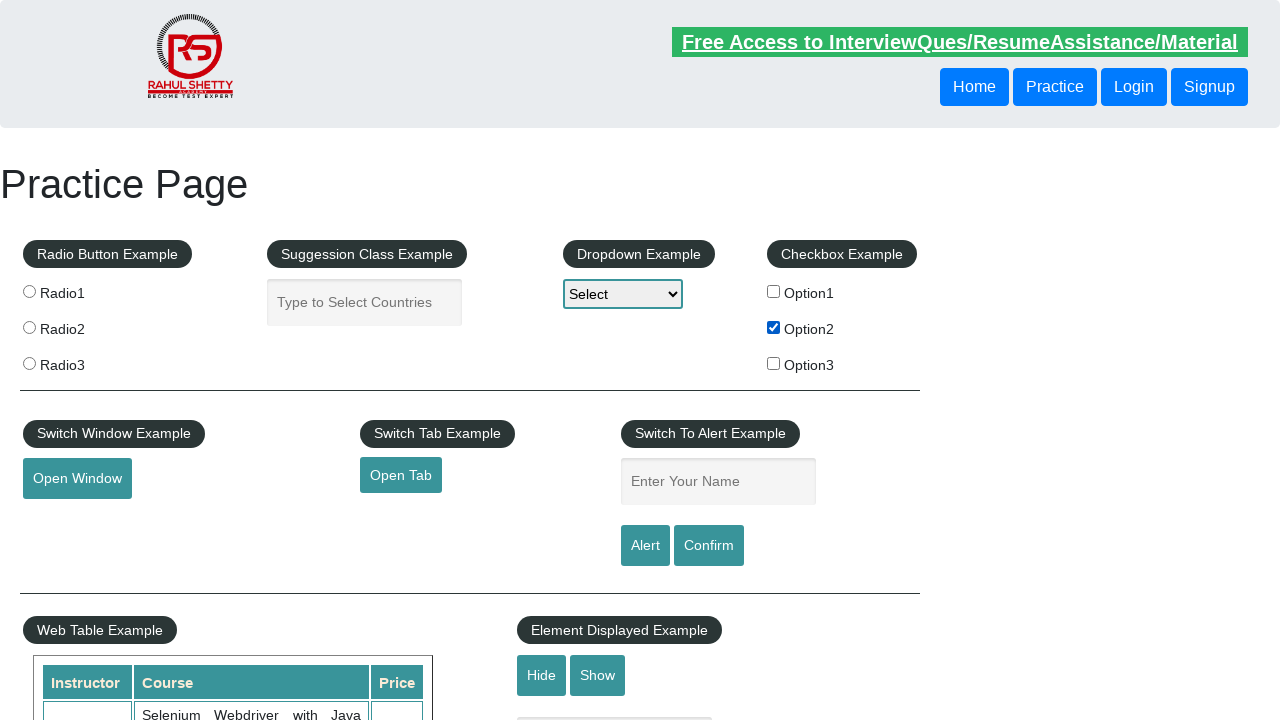